Tests dropdown selection functionality by selecting options using different methods (by index, visible text, and value)

Starting URL: https://rahulshettyacademy.com/dropdownsPractise/

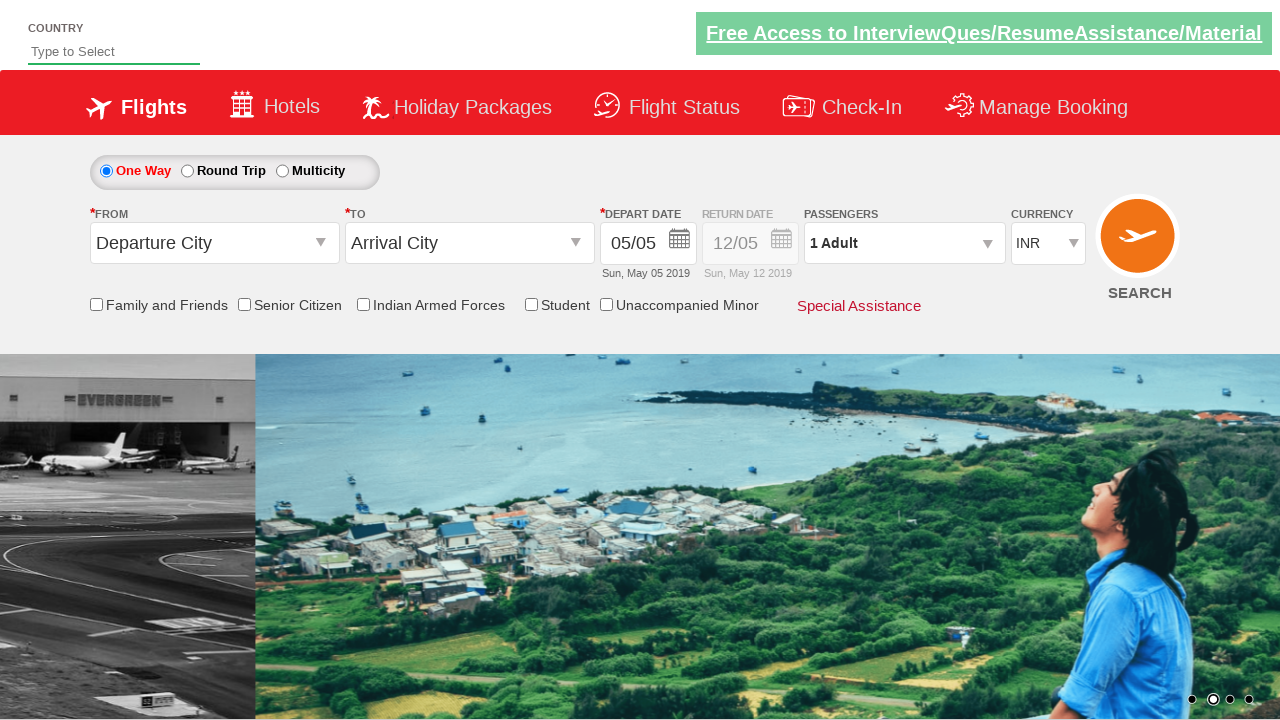

Selected 4th option (index 3) from currency dropdown on #ctl00_mainContent_DropDownListCurrency
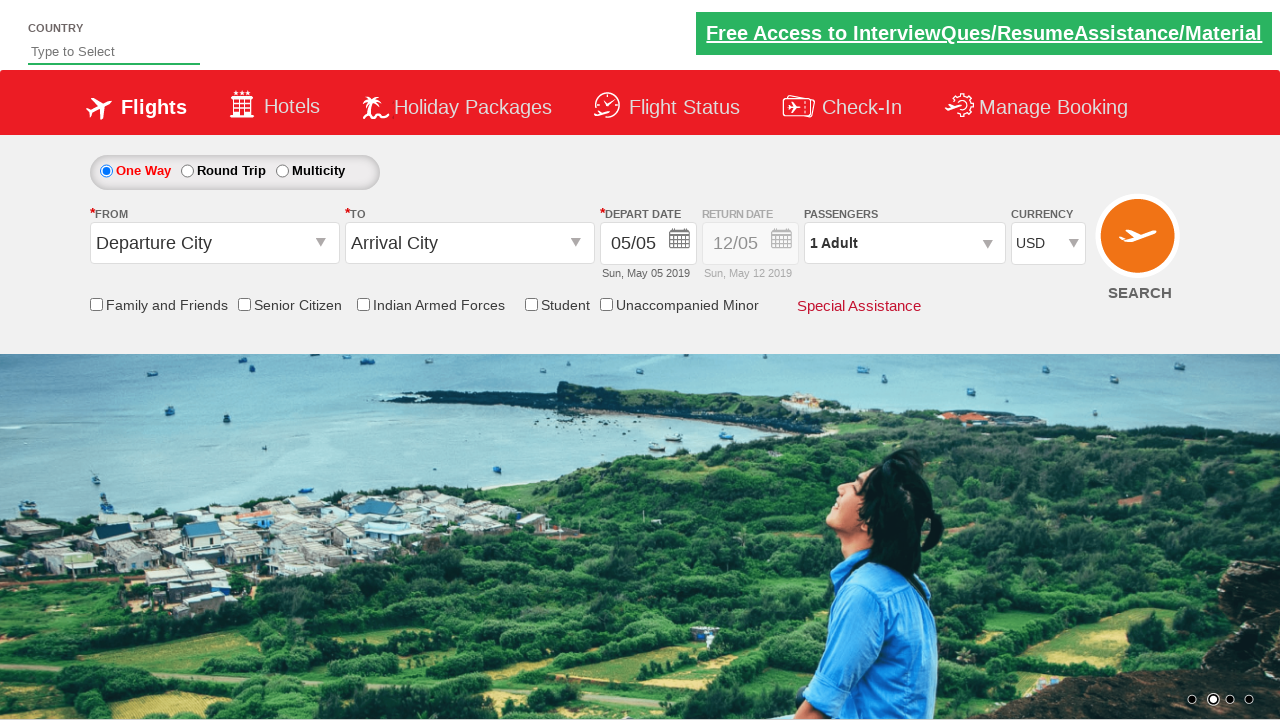

Selected AED option from currency dropdown by visible text on #ctl00_mainContent_DropDownListCurrency
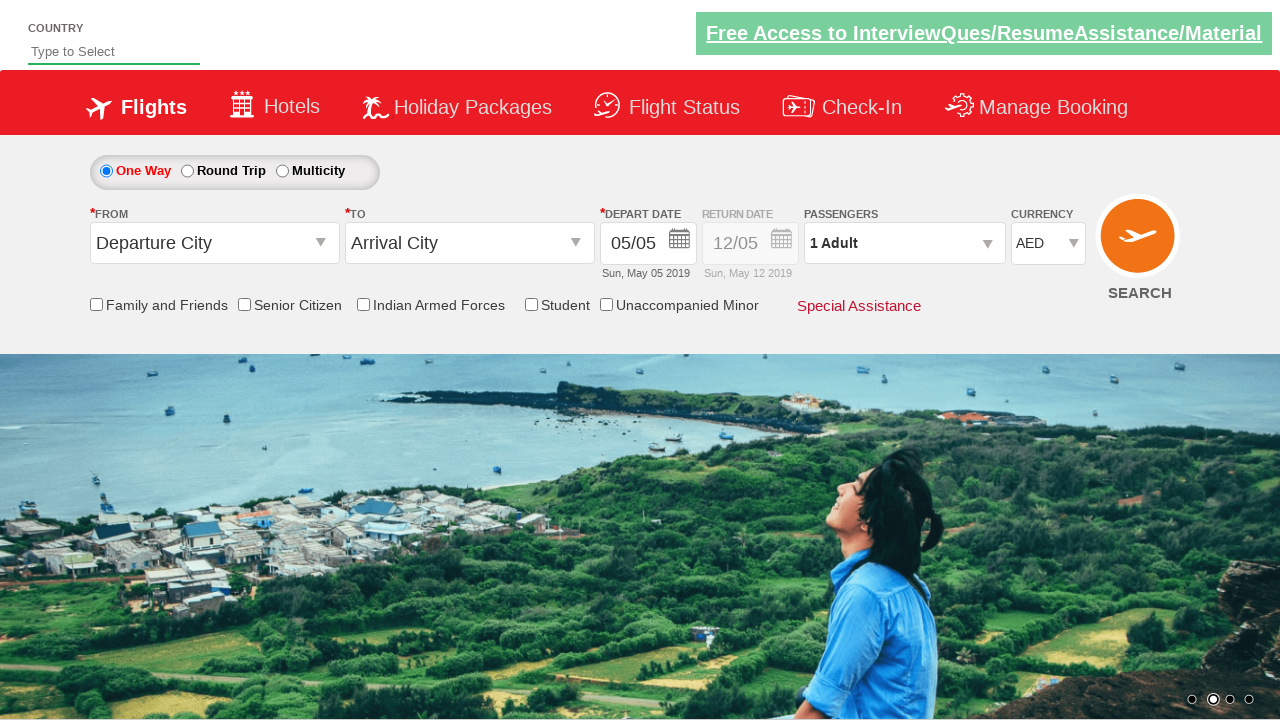

Selected INR option from currency dropdown by value on #ctl00_mainContent_DropDownListCurrency
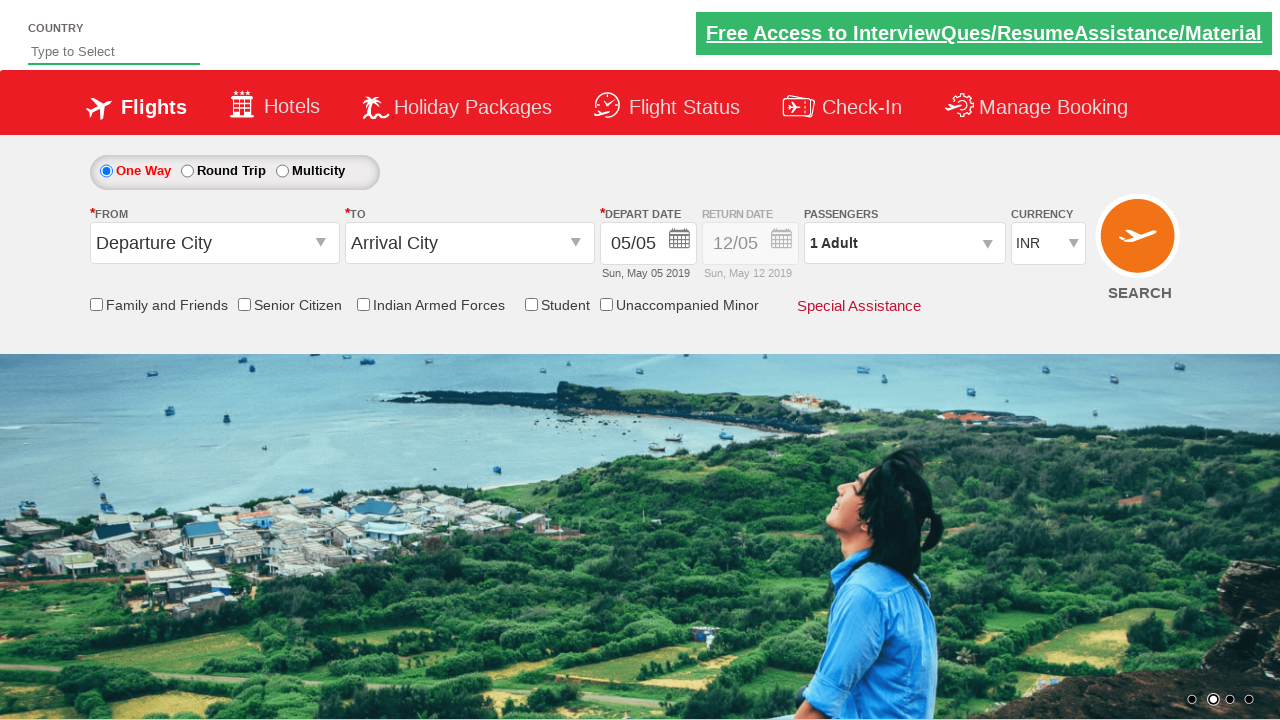

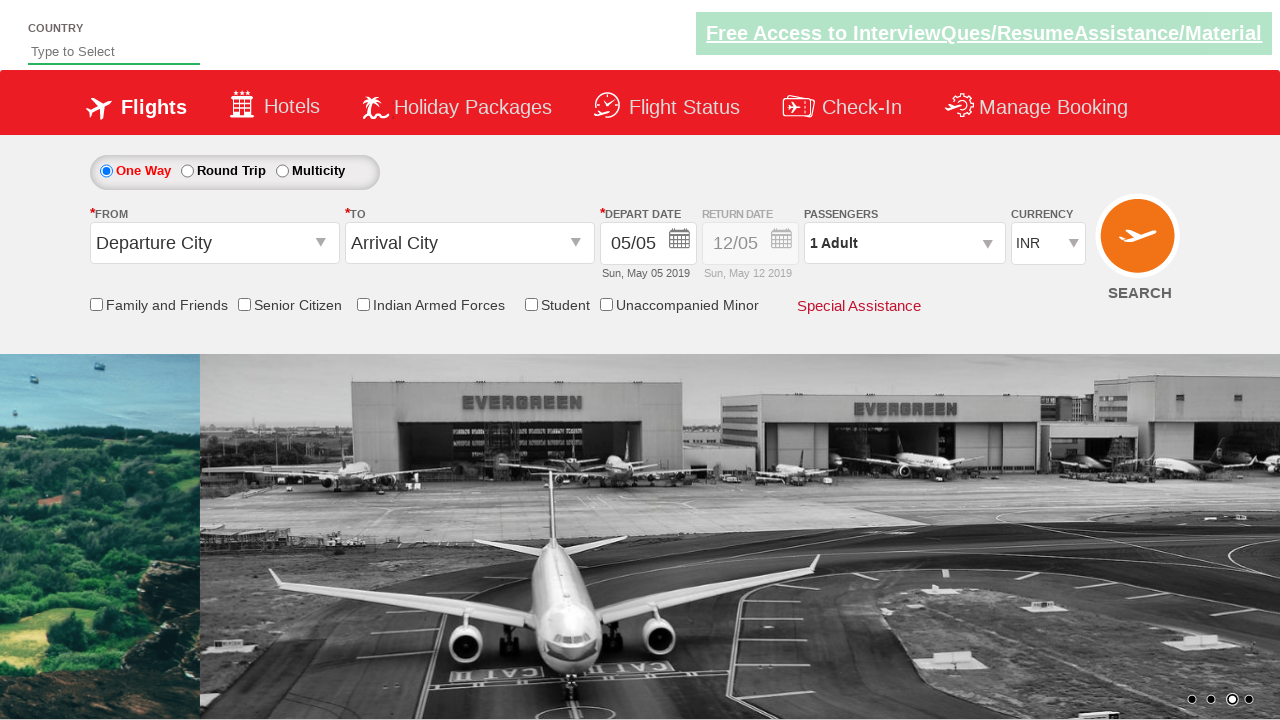